Logs into the Sauce Demo site using credentials and navigates to click on a product item

Starting URL: https://www.saucedemo.com/v1/

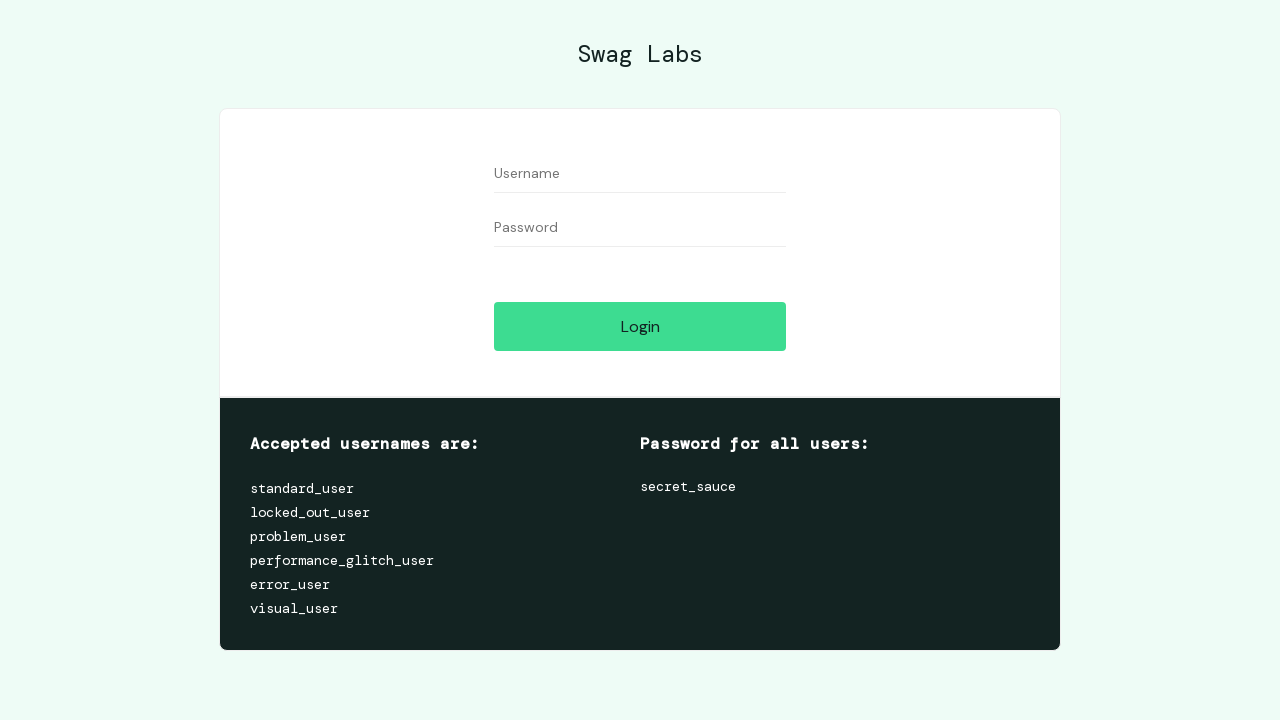

Filled username field with 'standard_user' on input#user-name
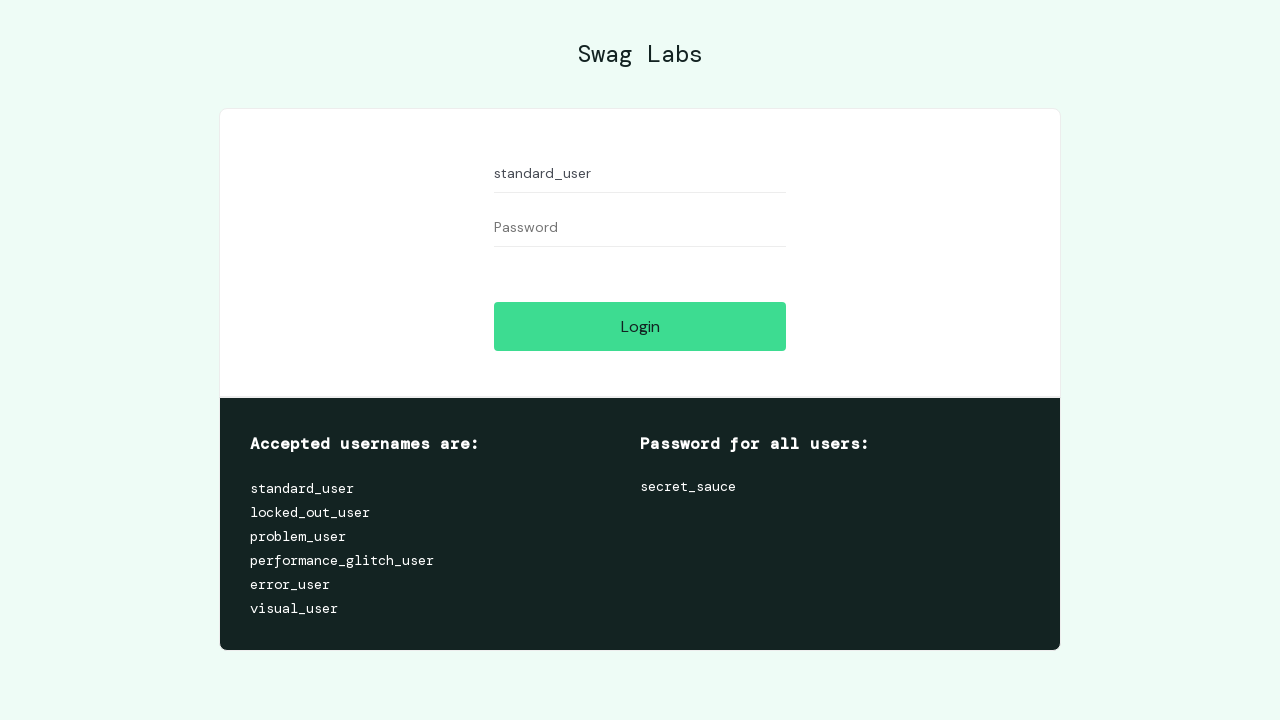

Filled password field with 'secret_sauce' on input[name='password']
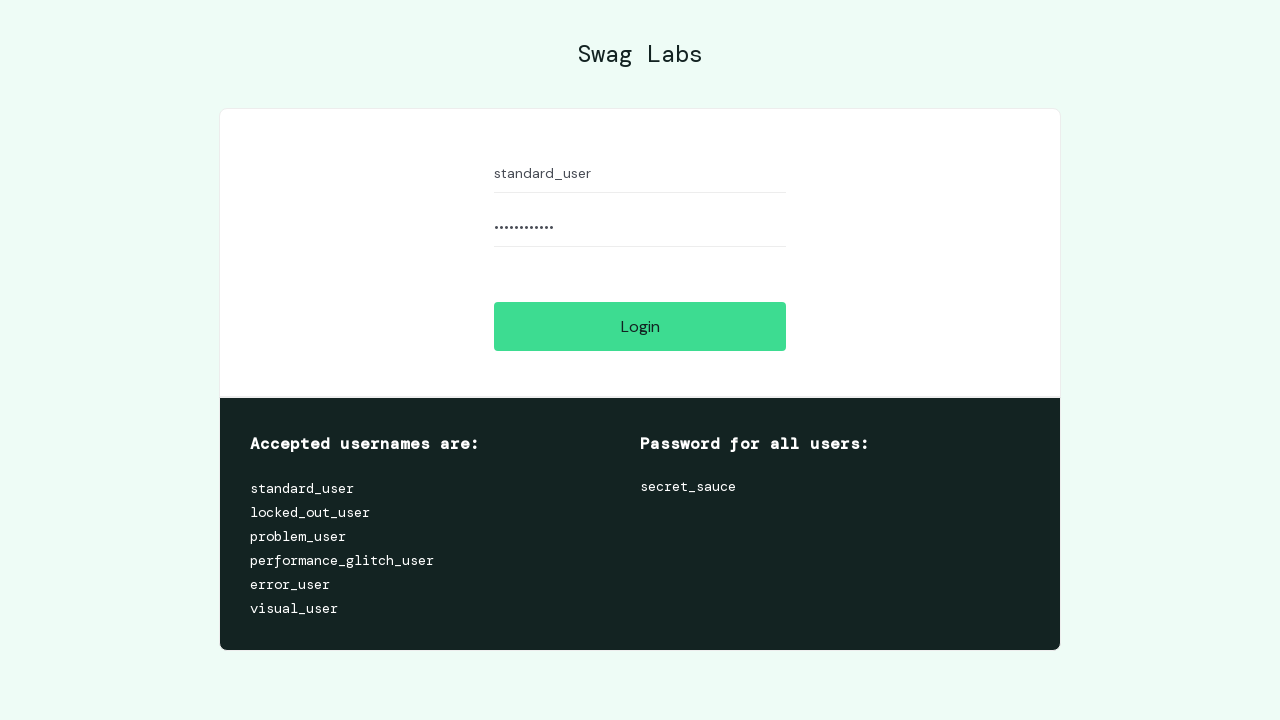

Clicked login button at (640, 326) on input.btn_action
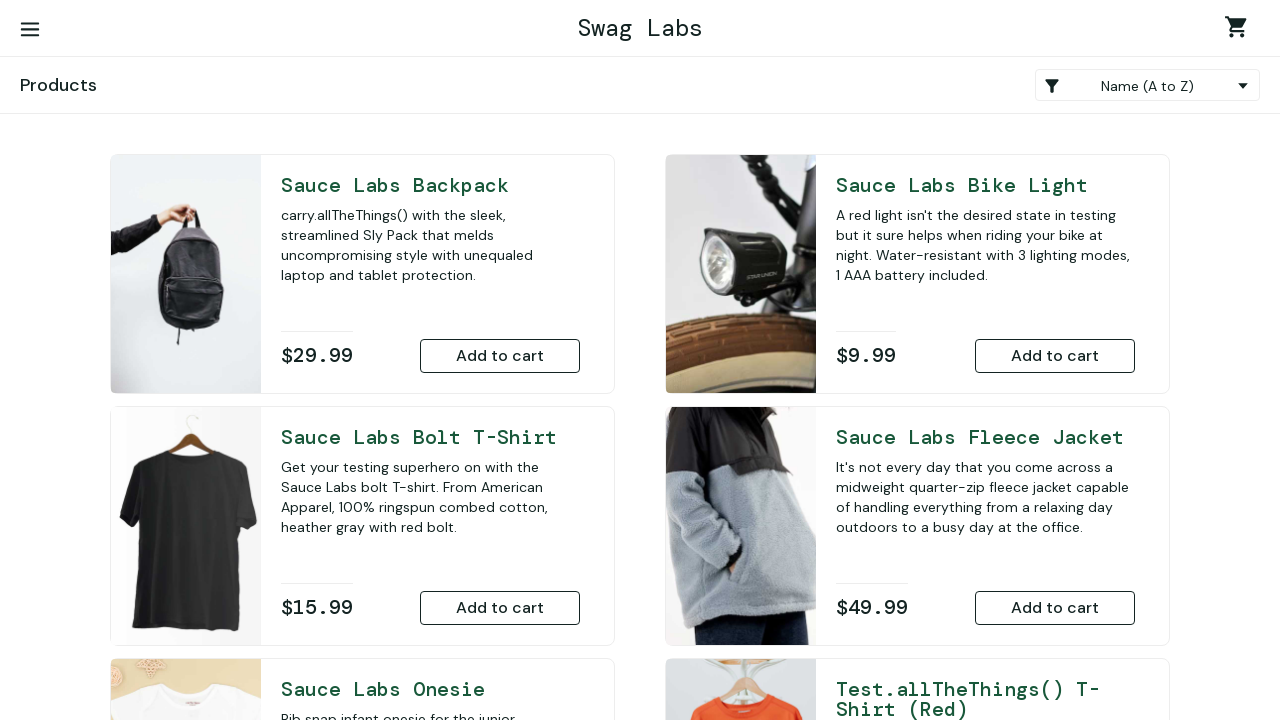

Waited for inventory items to load
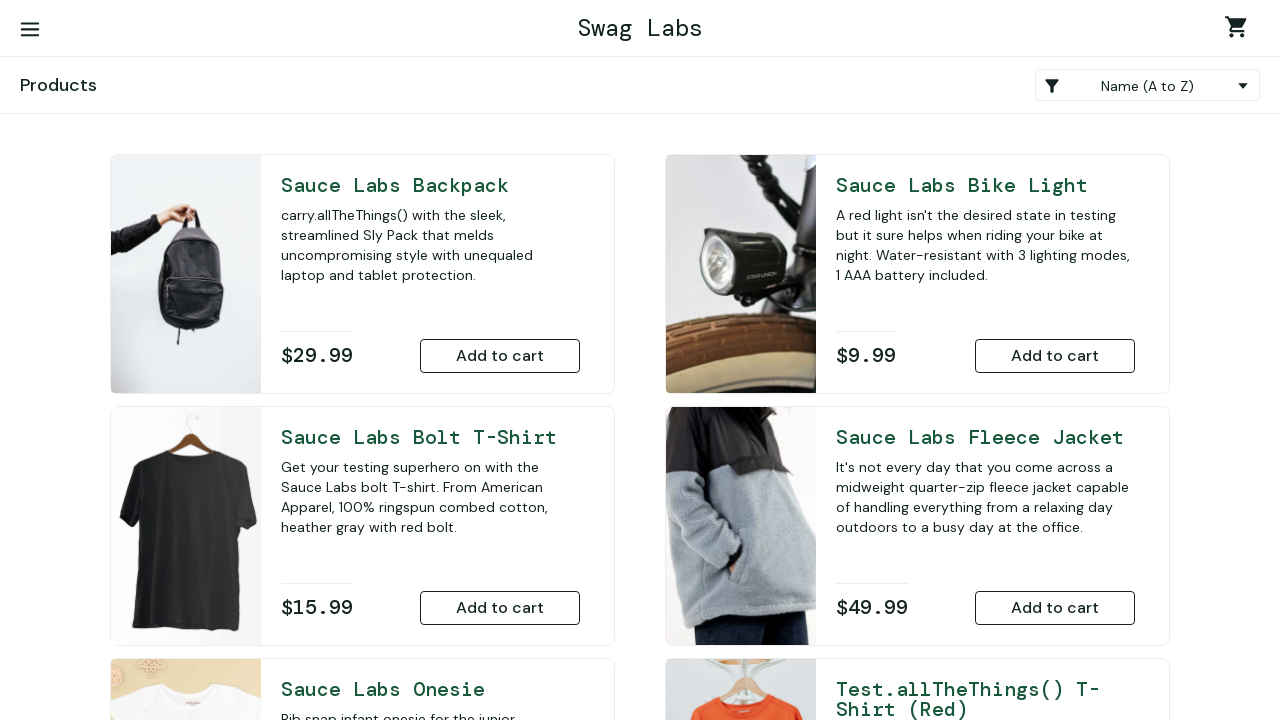

Clicked on product item from inventory at (430, 185) on div[class*='inventory_item_name']
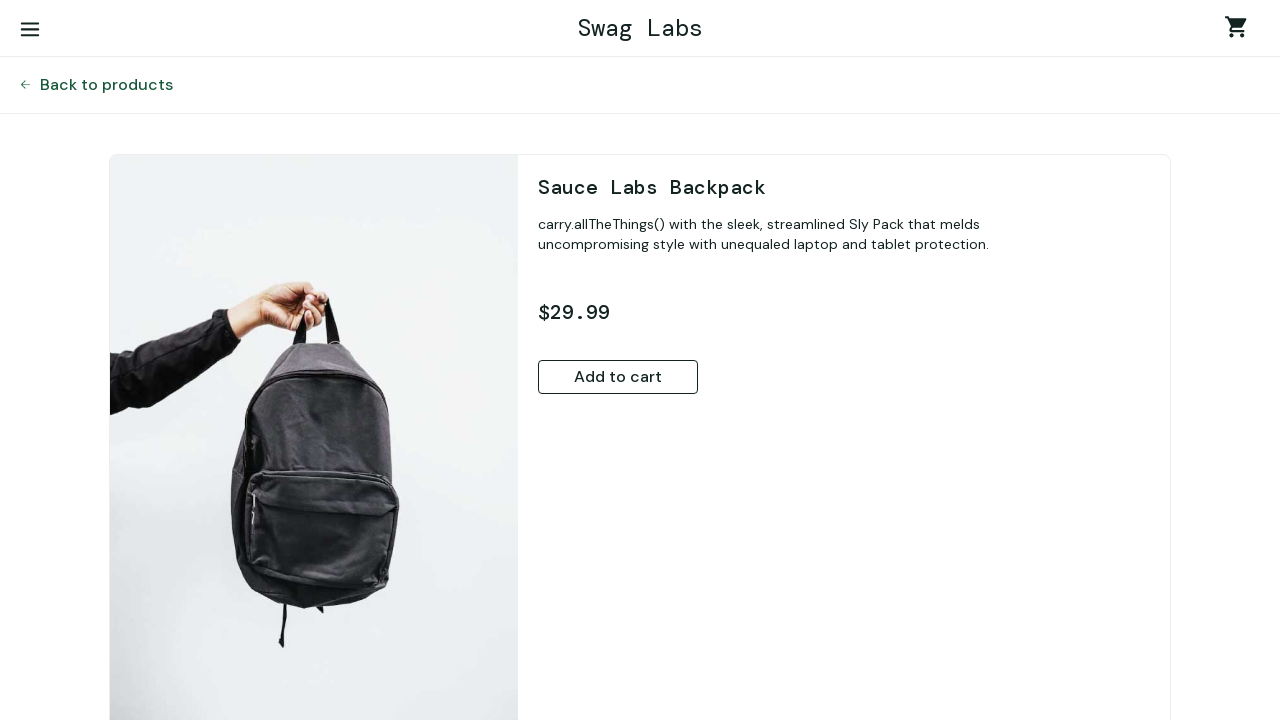

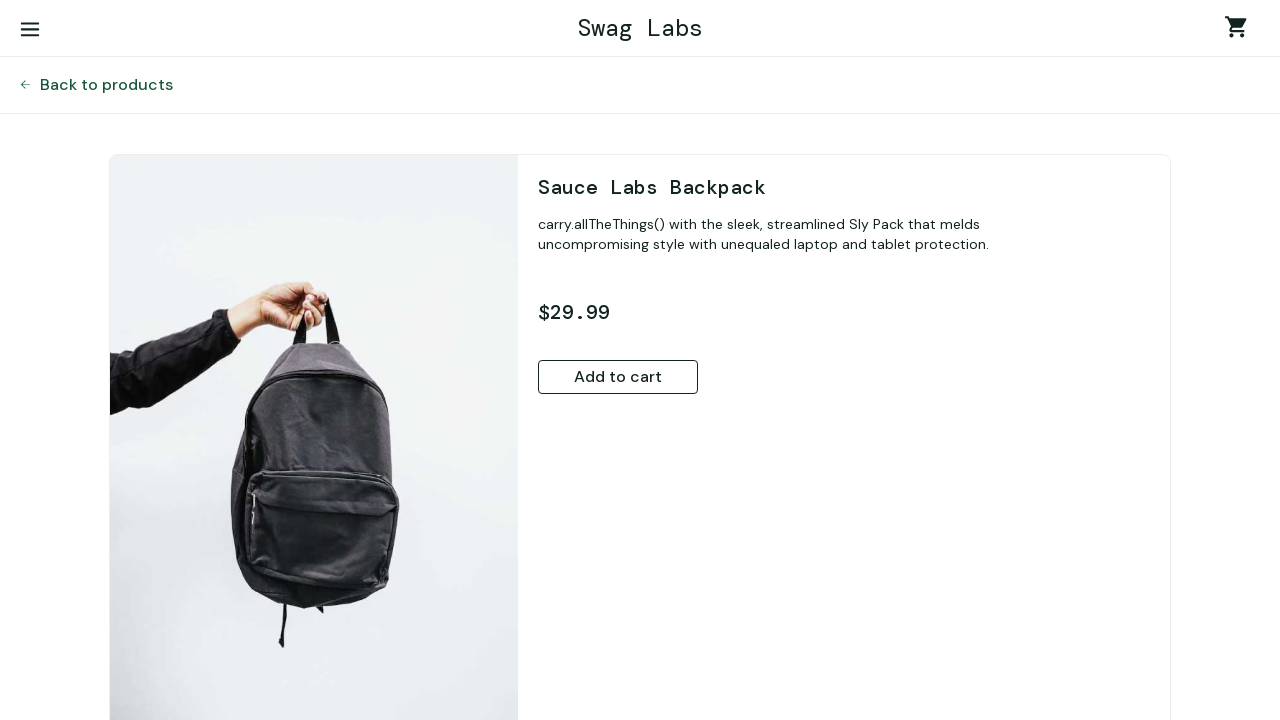